Tests clicking the first checkbox to check it and verifies it becomes checked

Starting URL: http://the-internet.herokuapp.com/

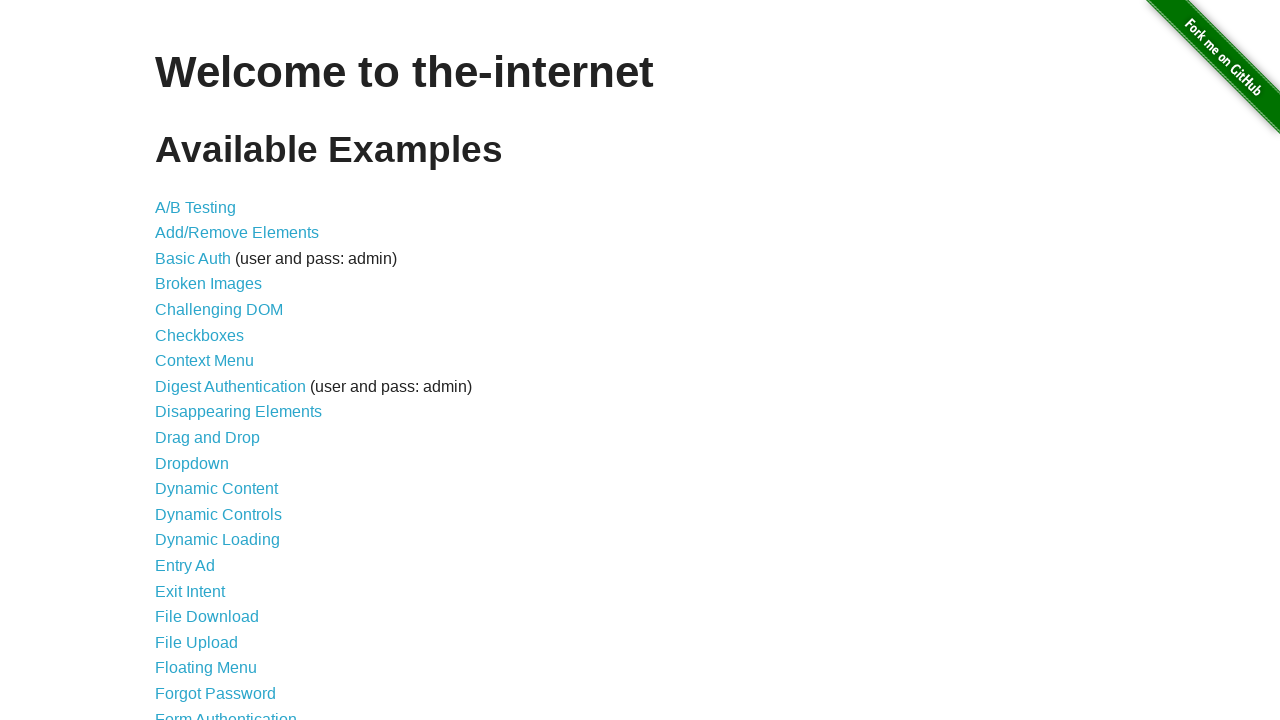

Clicked on the Checkboxes link at (200, 335) on text=Checkboxes
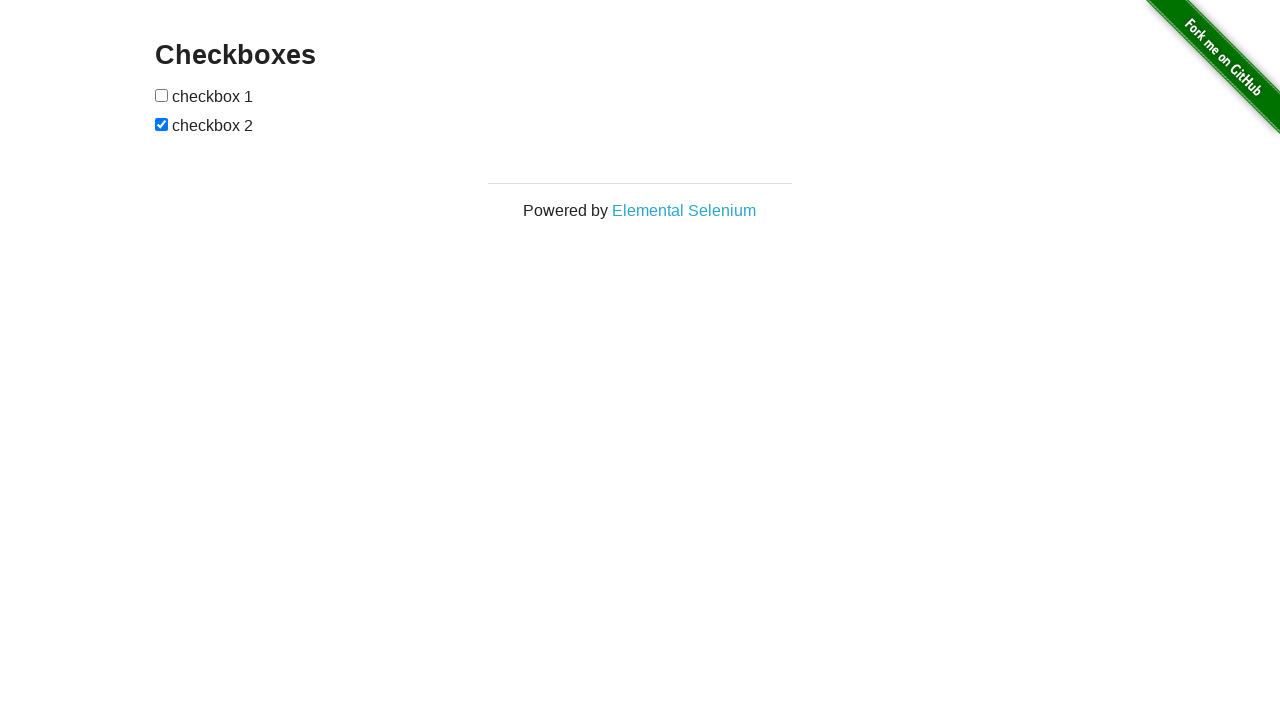

Clicked the first checkbox at (162, 95) on xpath=//input >> nth=0
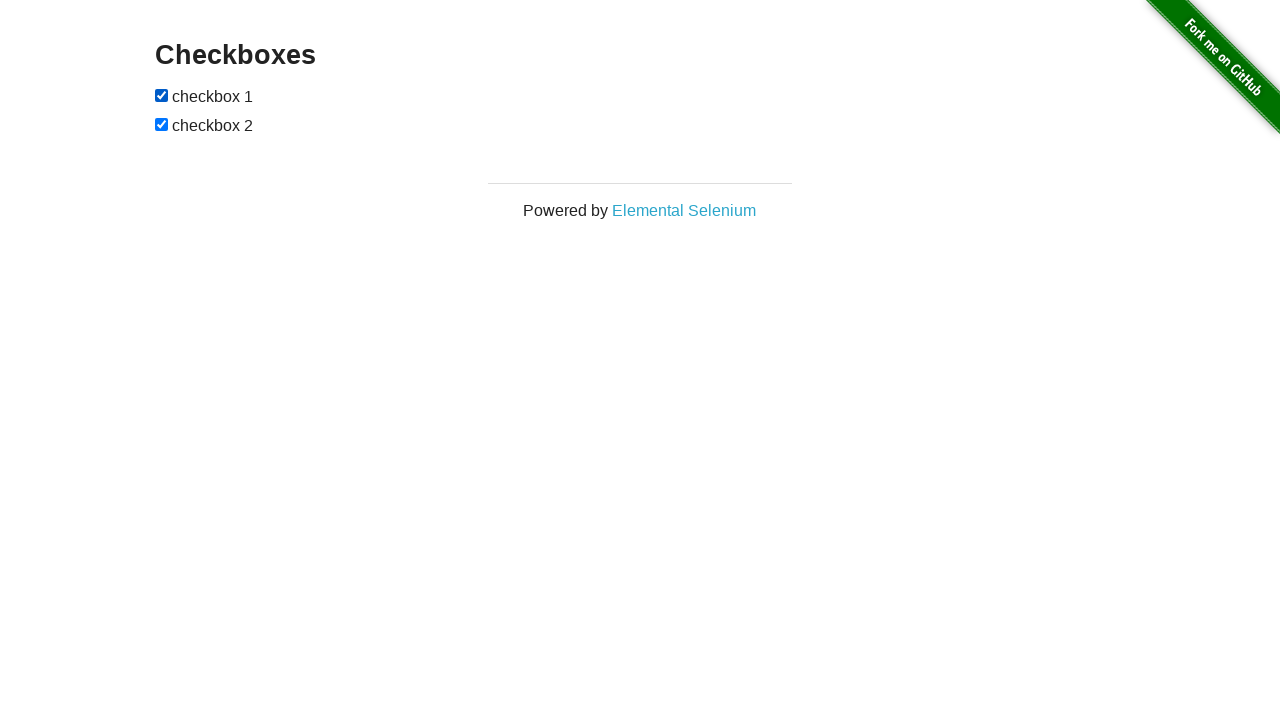

Verified that the first checkbox is checked
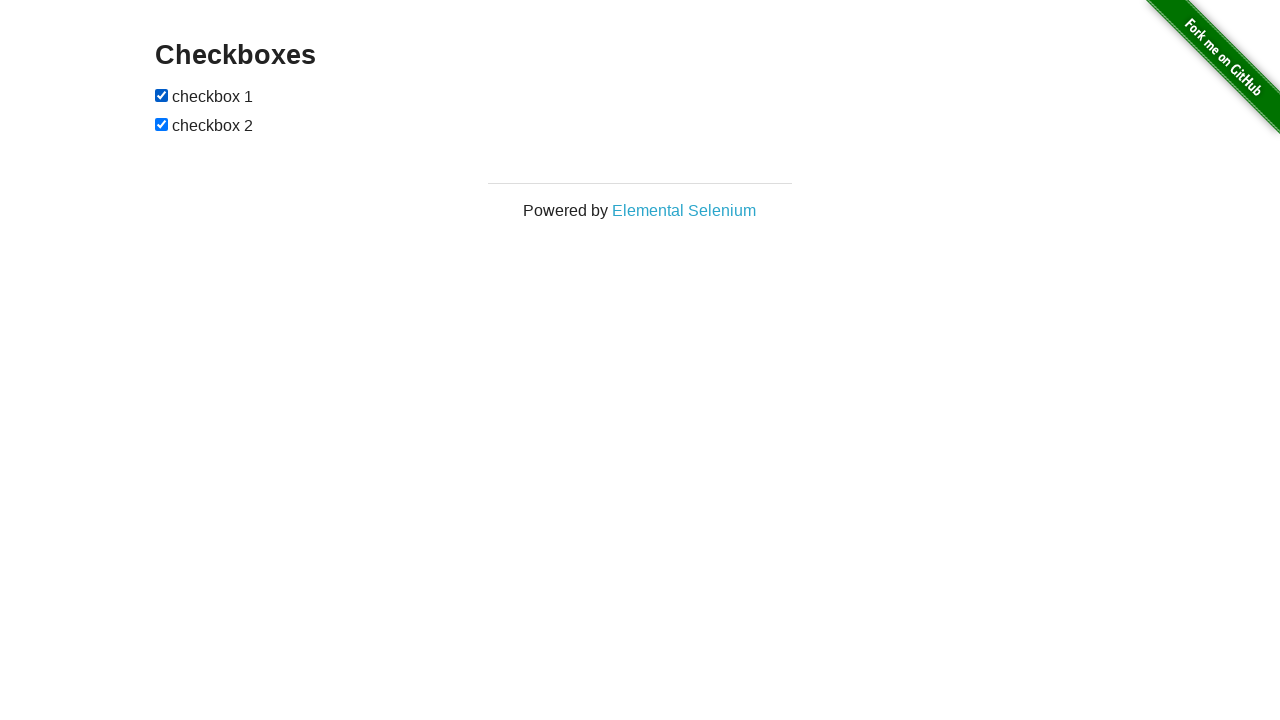

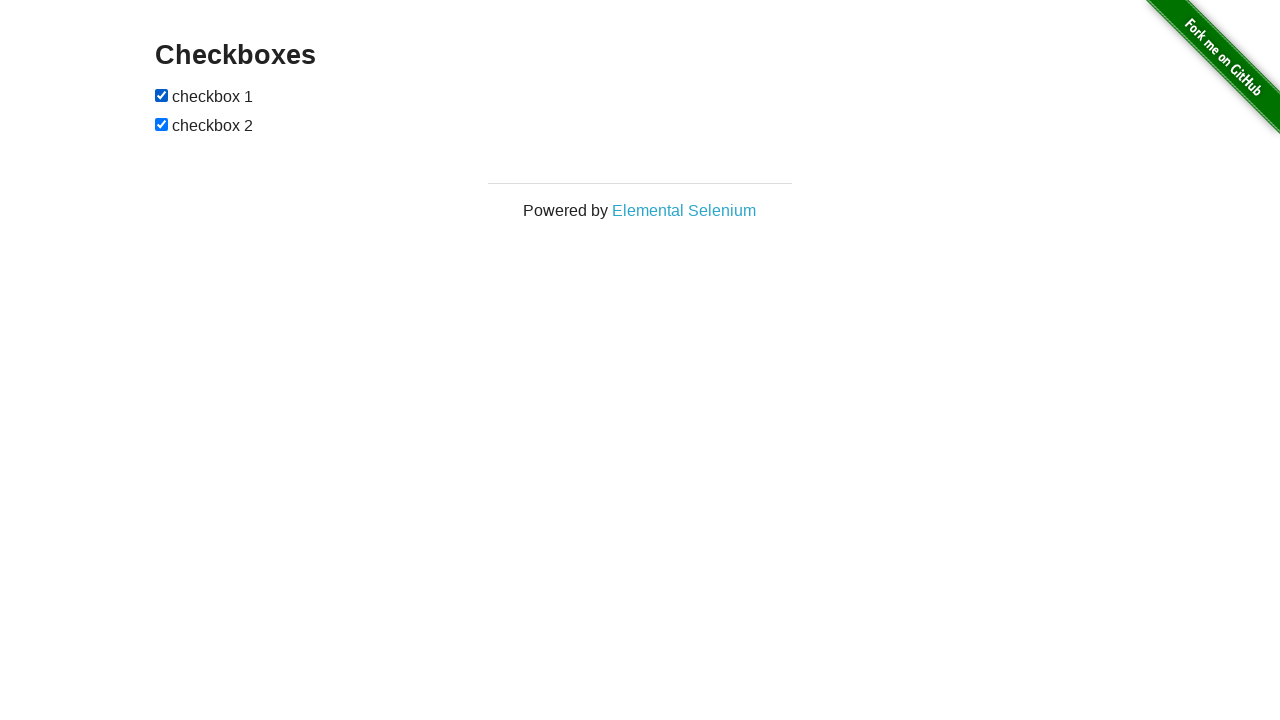